Tests contact form validation by submitting the form with all empty fields to verify error handling.

Starting URL: https://removalsorpington.co.uk/

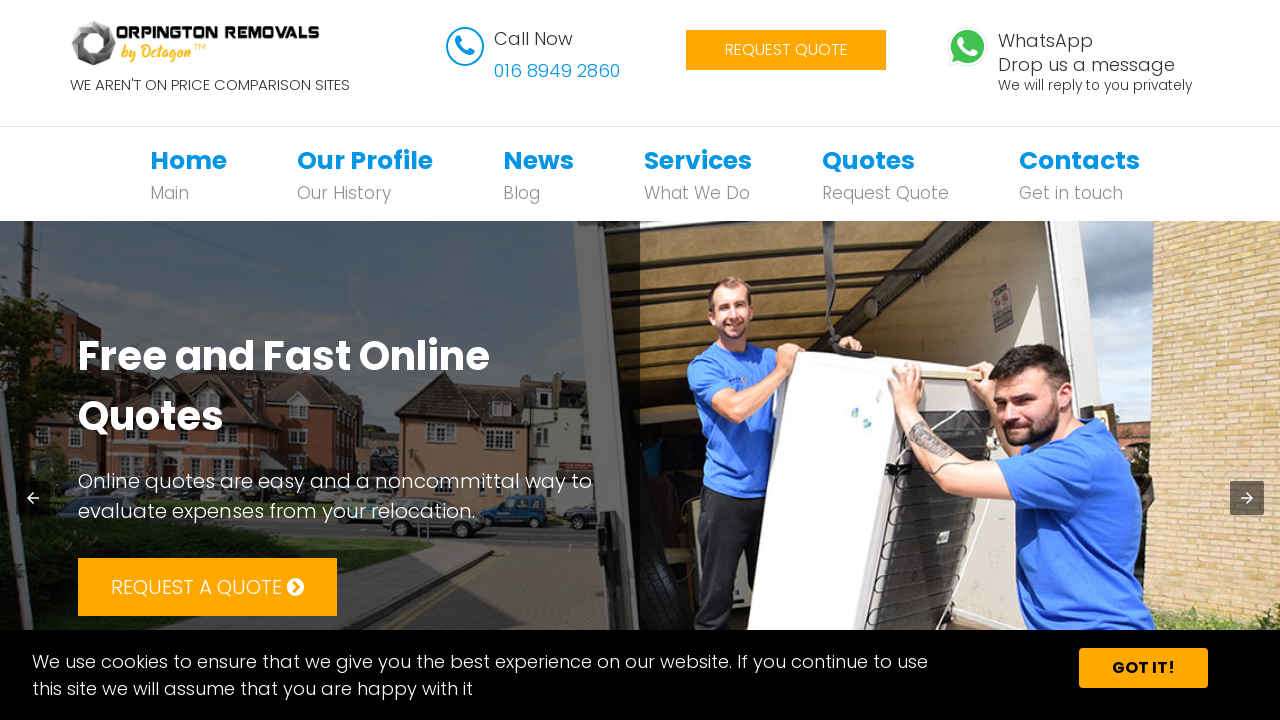

Clicked on Contacts navigation link at (1080, 160) on xpath=//*[@id='bs-example-navbar-collapse-1']/ul/li[6]/a
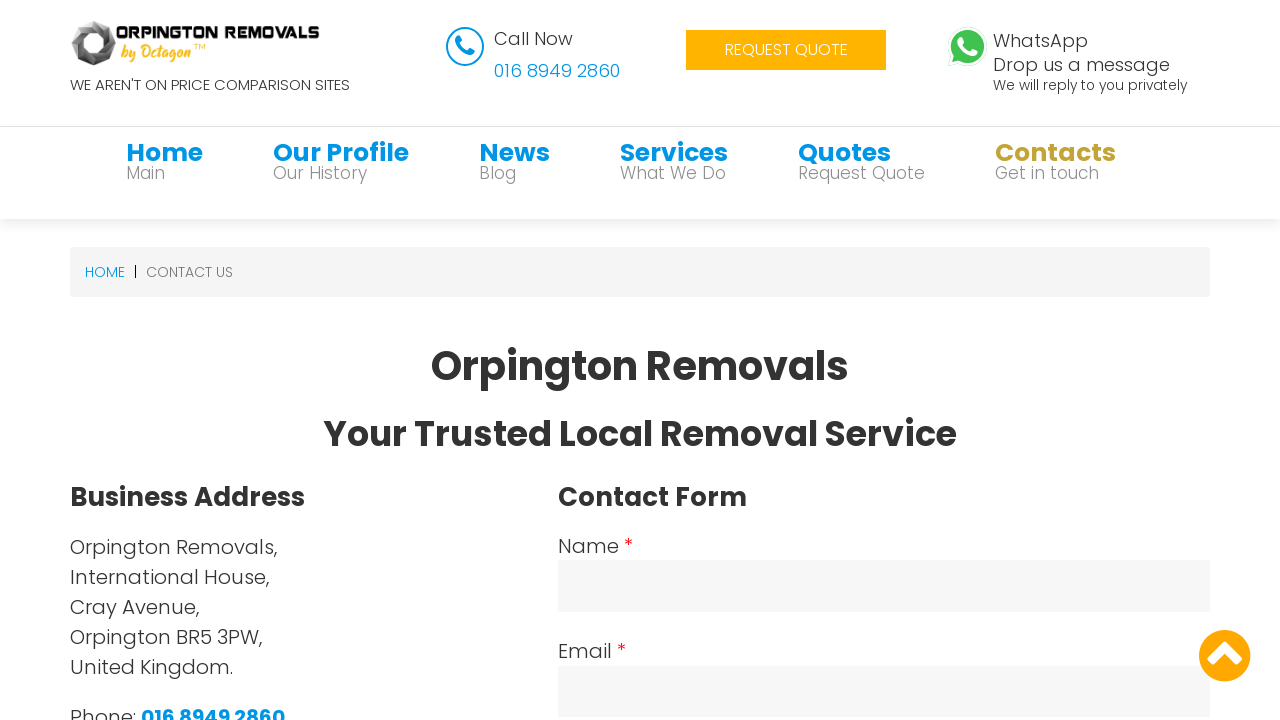

Scrolled to the name field
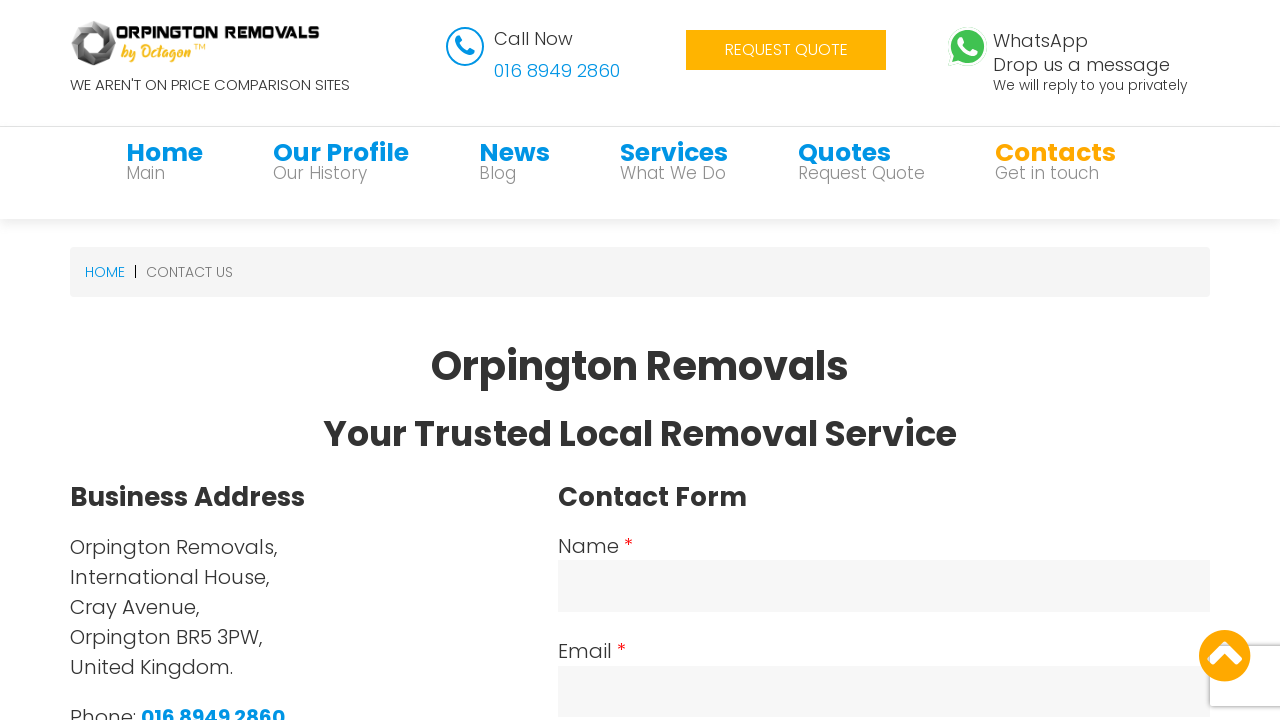

Left Name field empty on #name
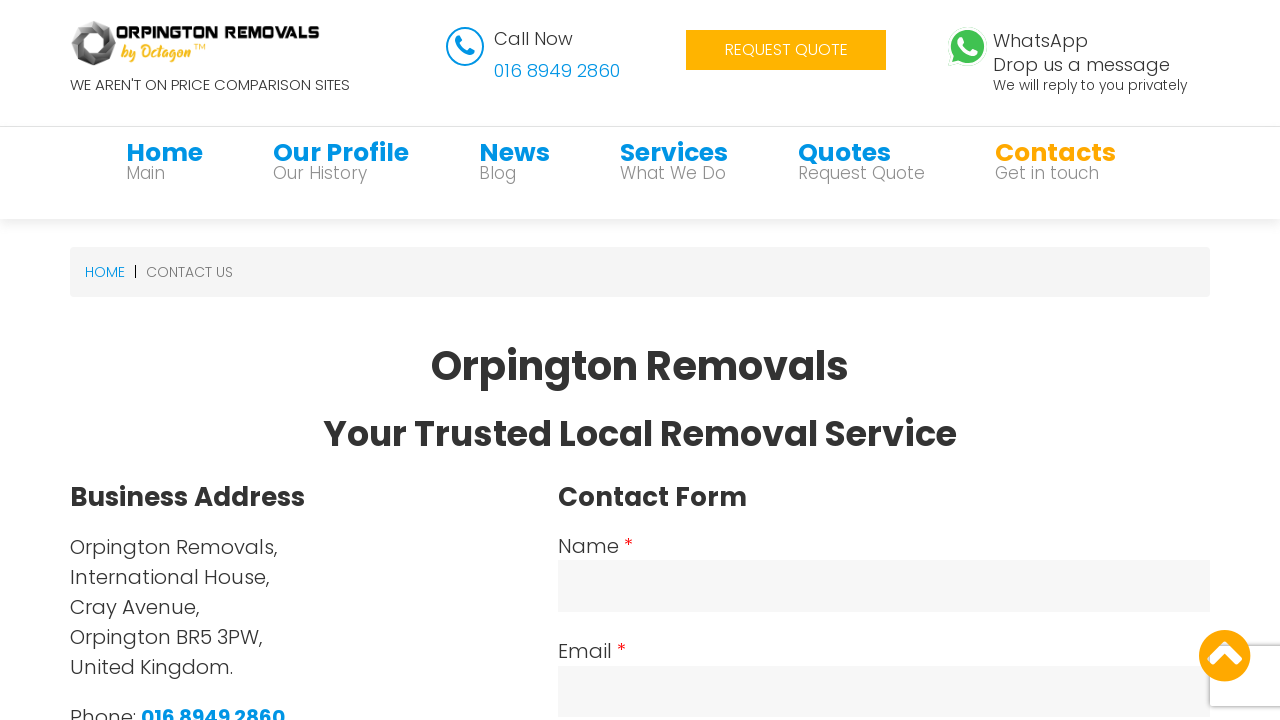

Left Email field empty on #email
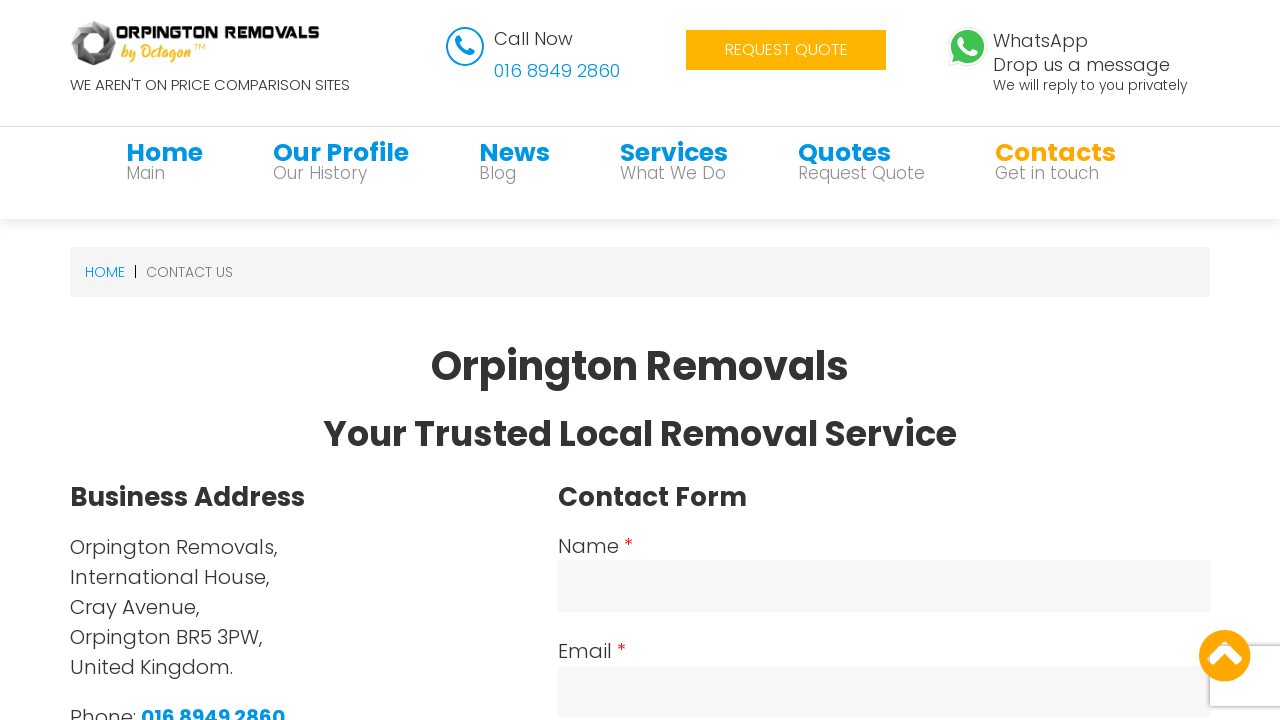

Left Telephone Number field empty on #telephone
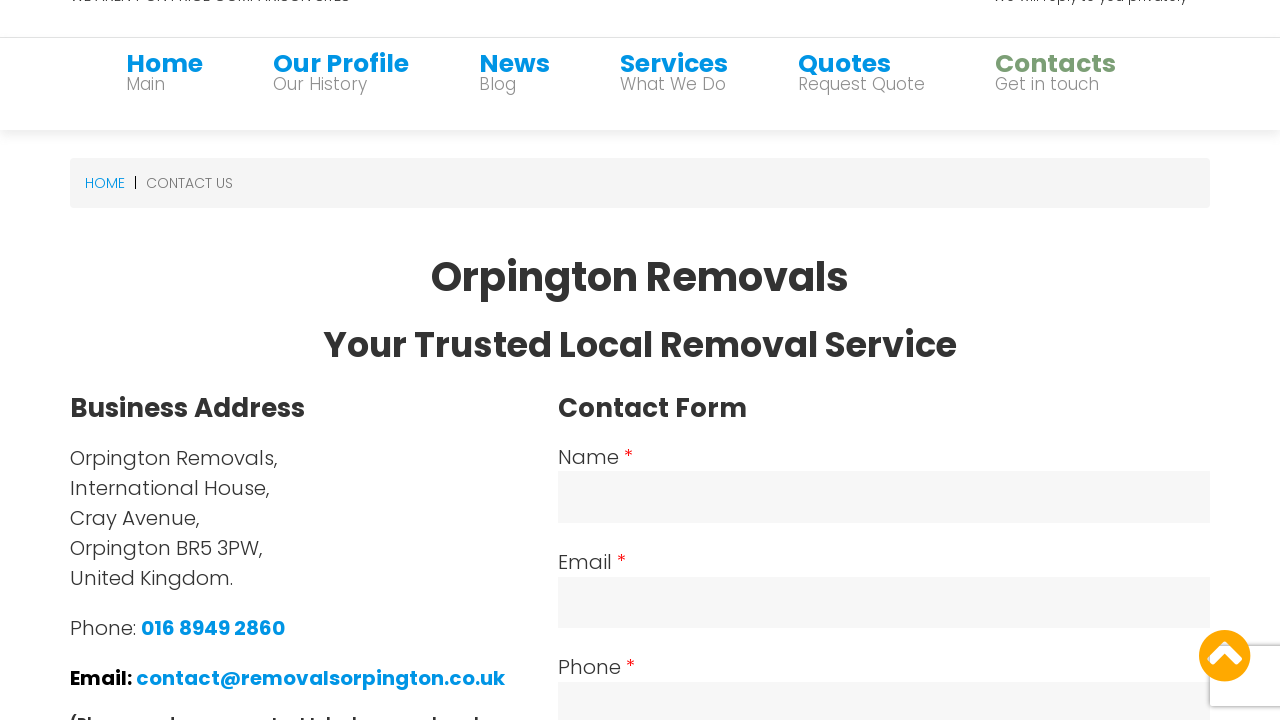

Entered whitespace-only message on #message
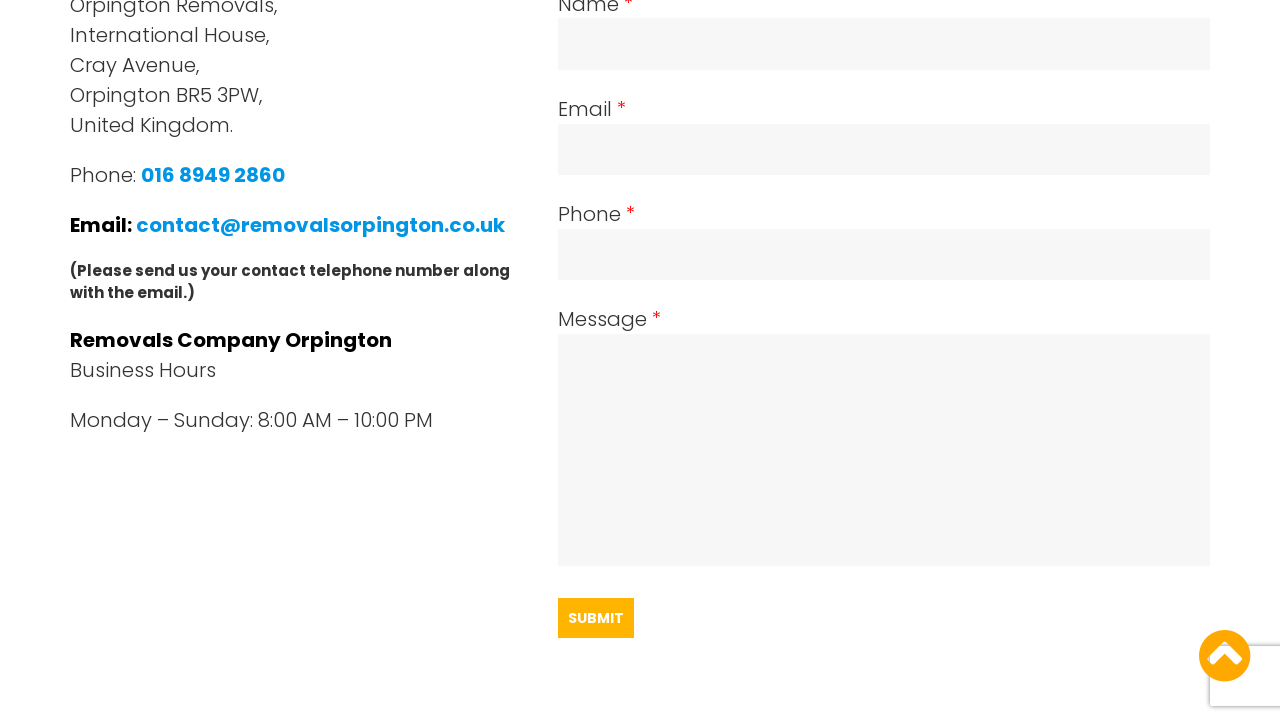

Clicked Submit button to test form validation with empty fields at (596, 618) on #submitContact
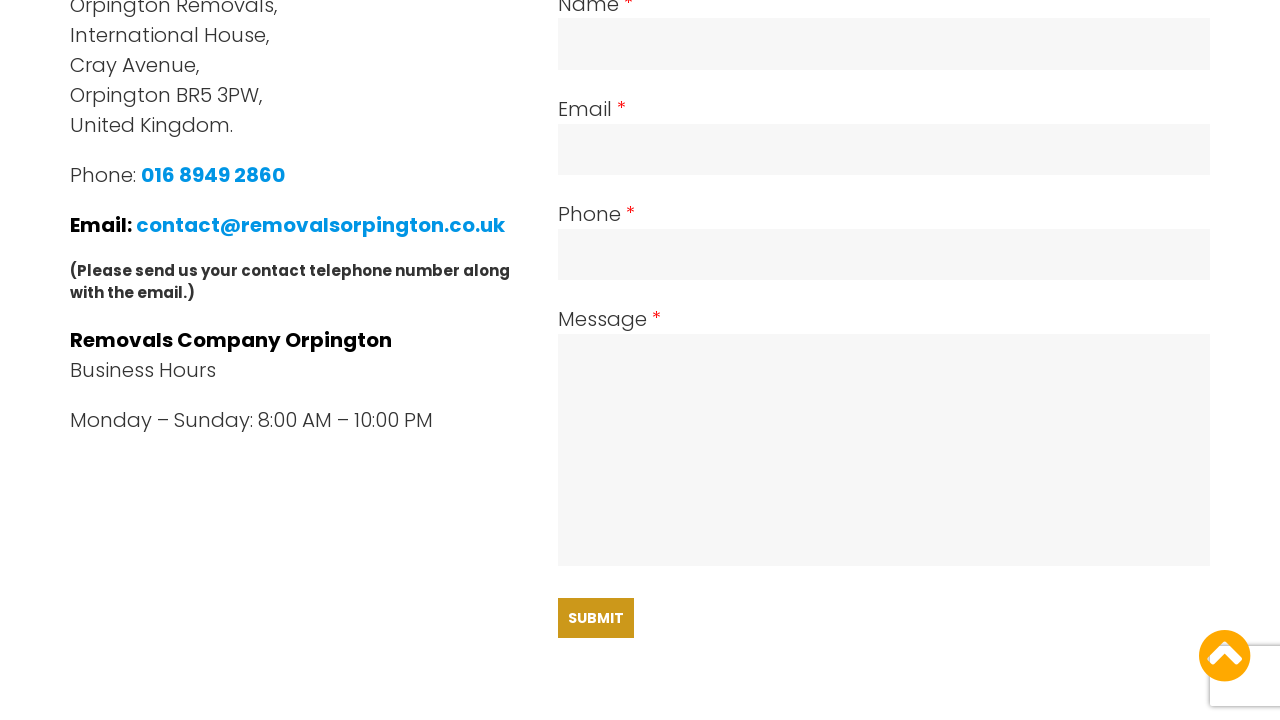

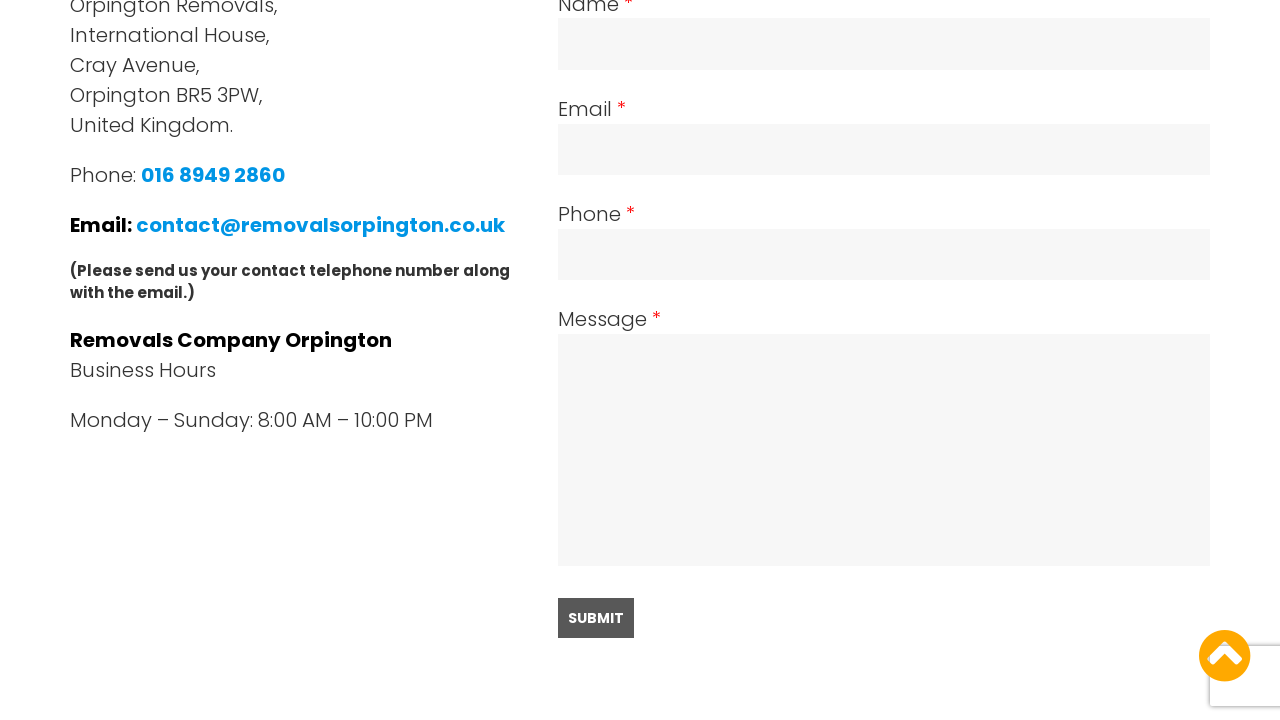